Tests hidden layers by clicking a button that becomes covered after first click

Starting URL: http://uitestingplayground.com/

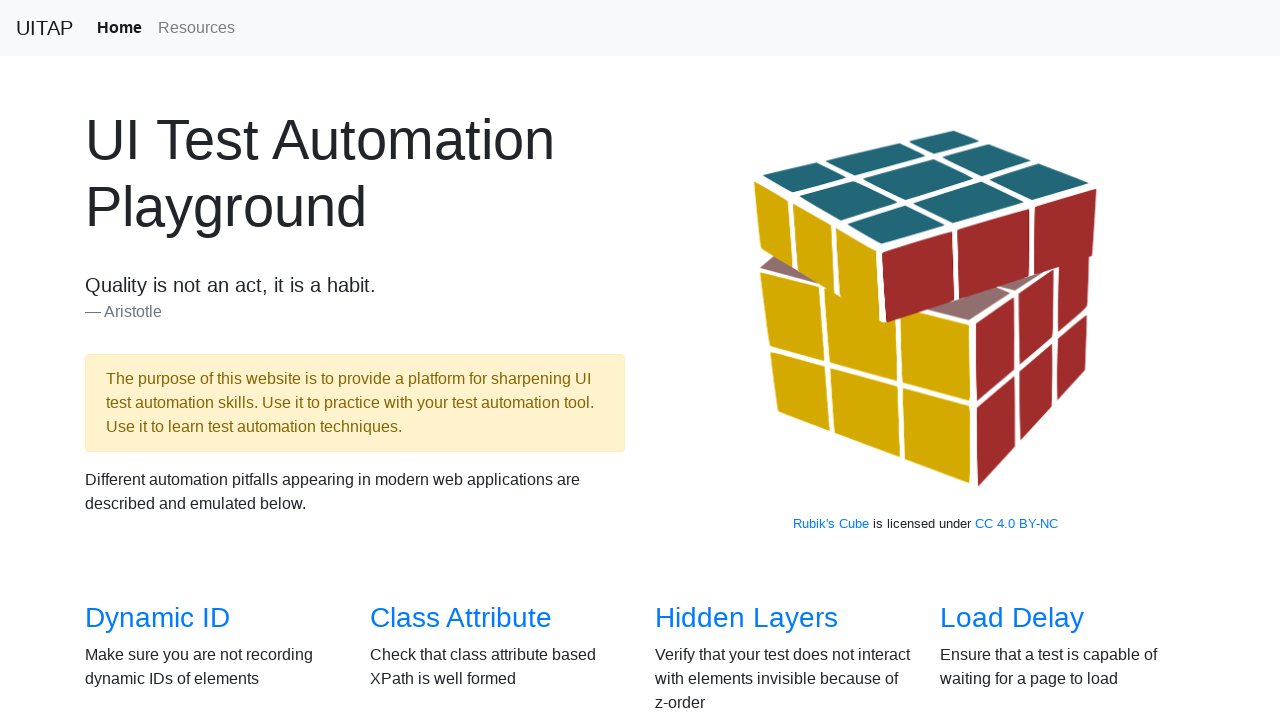

Clicked on Hidden Layers link at (746, 618) on internal:role=link[name="Hidden Layers"i]
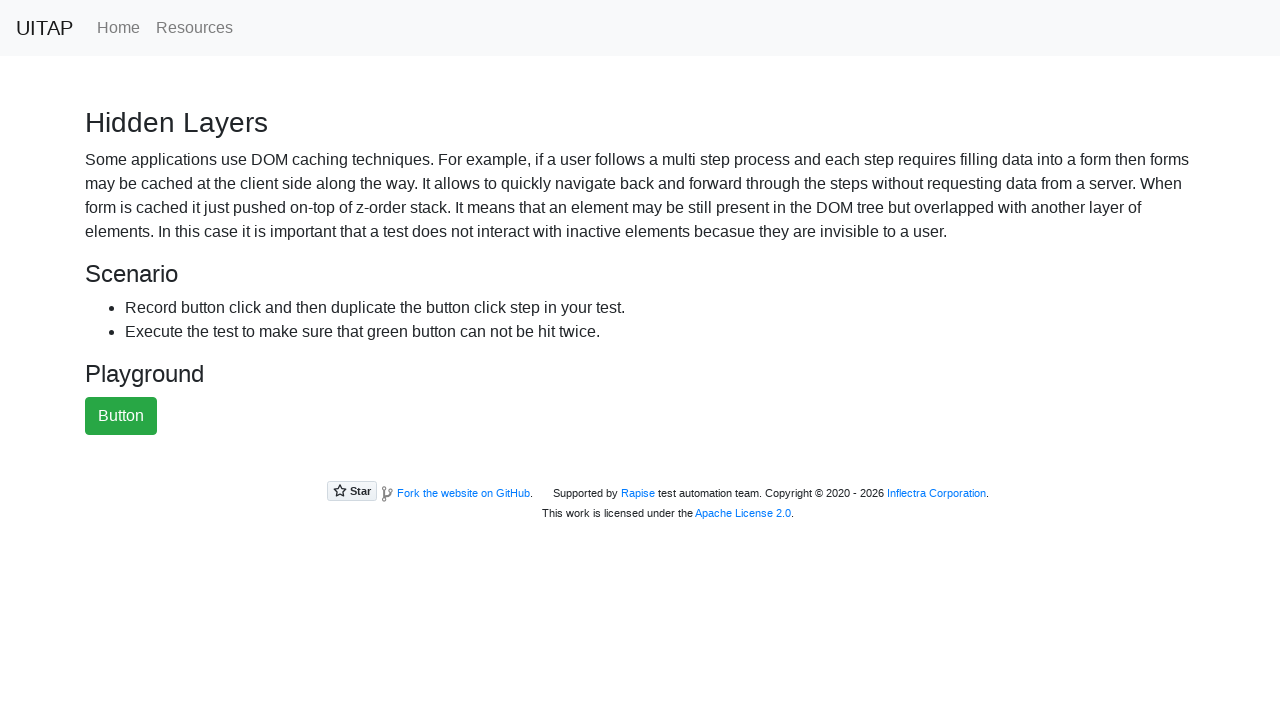

Clicked the success button that becomes covered after first click at (121, 416) on button.btn-success
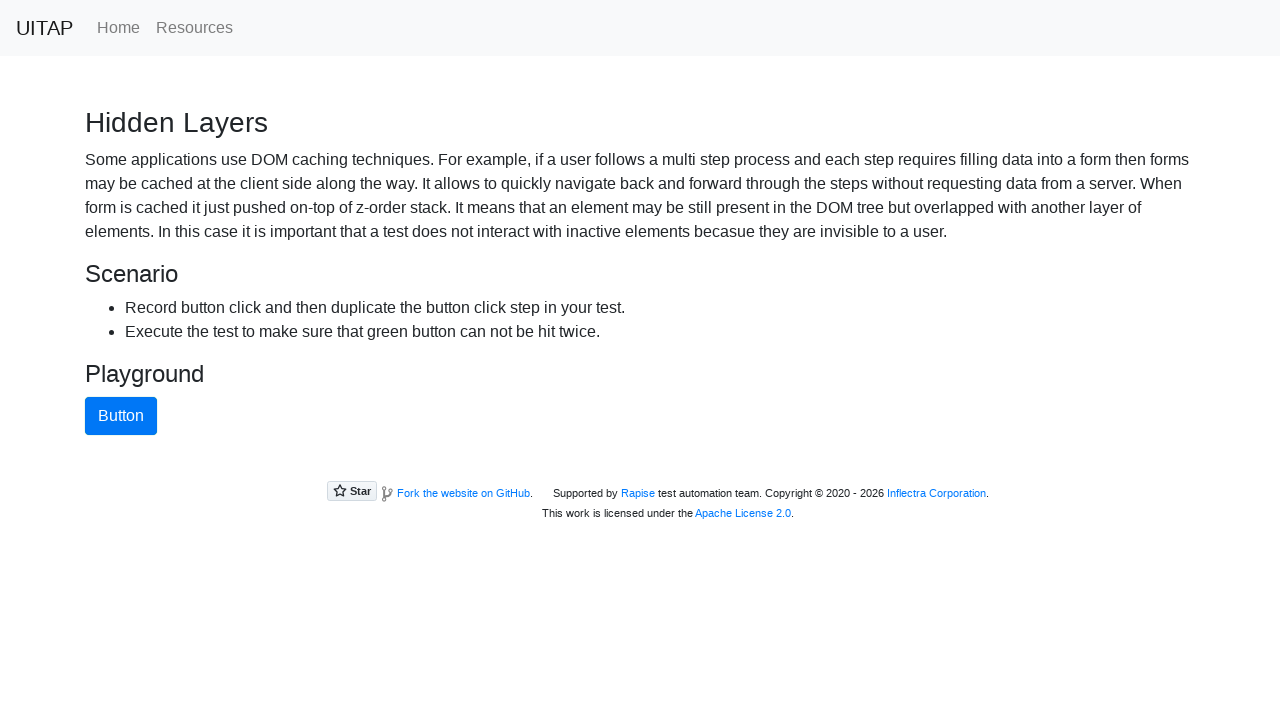

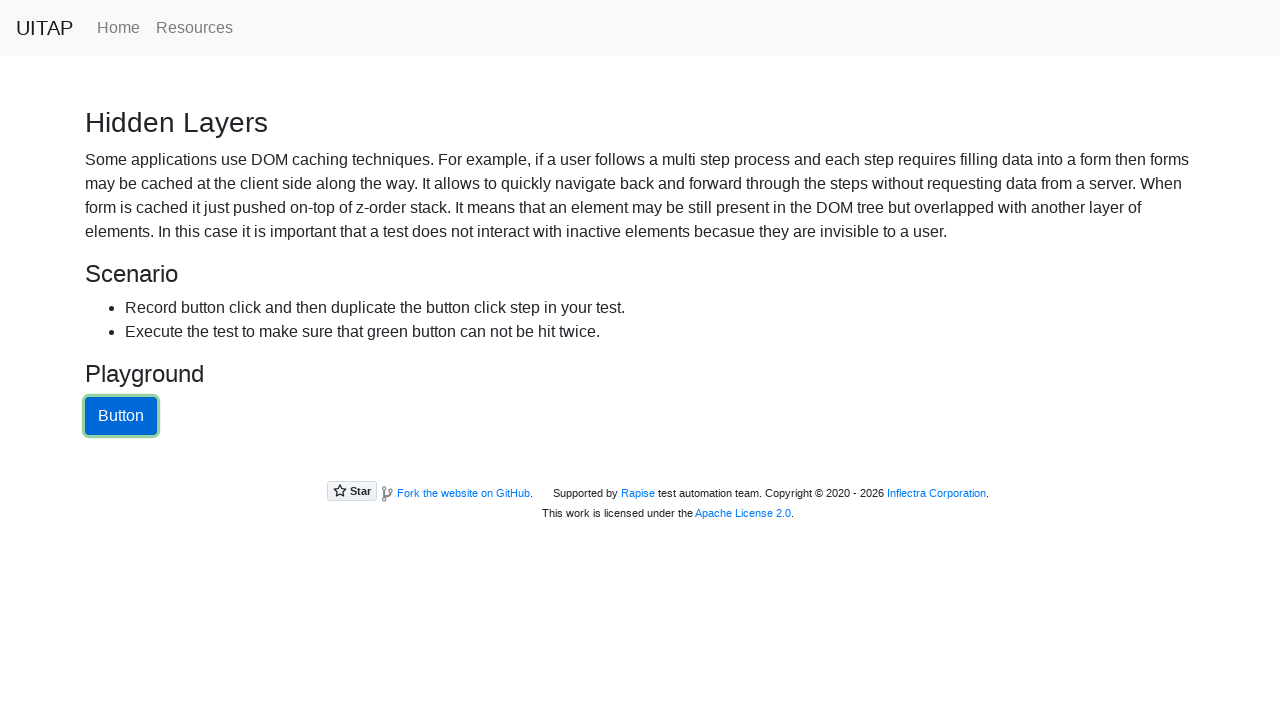